Opens the Bedu website and maximizes the browser window, demonstrating basic browser automation setup

Starting URL: https://bedu.org/

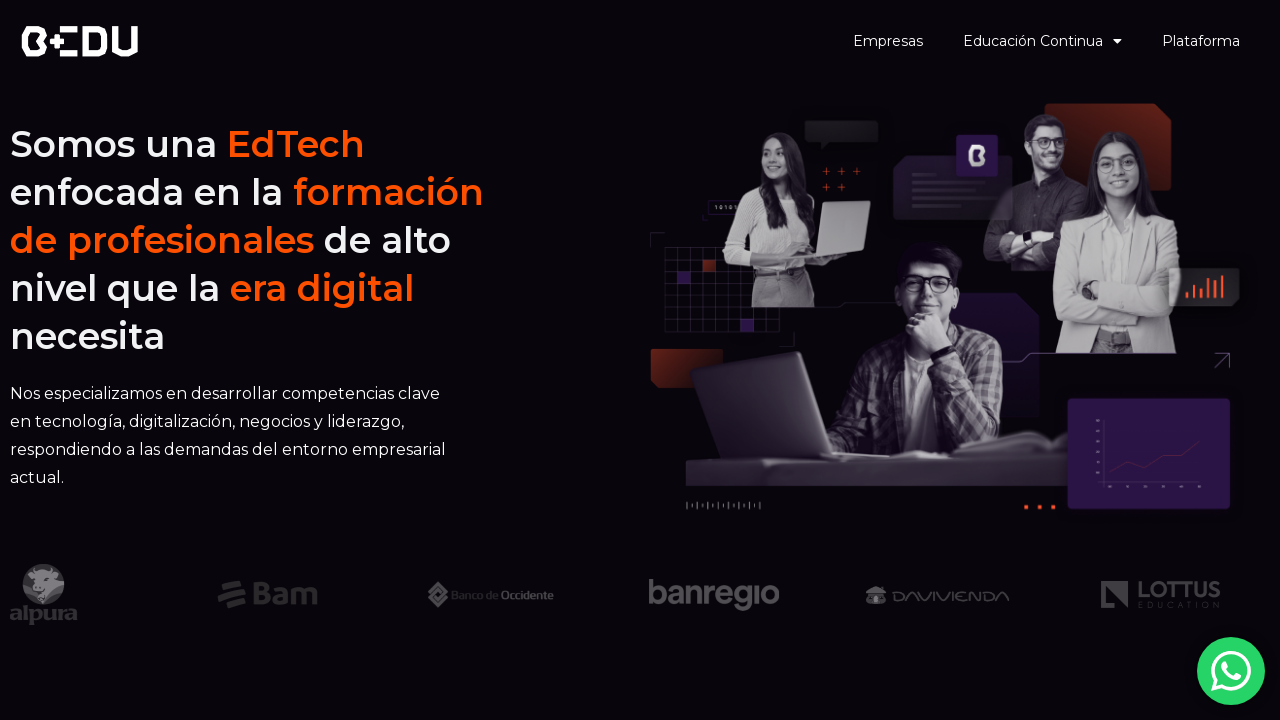

Waited for page to reach domcontentloaded state
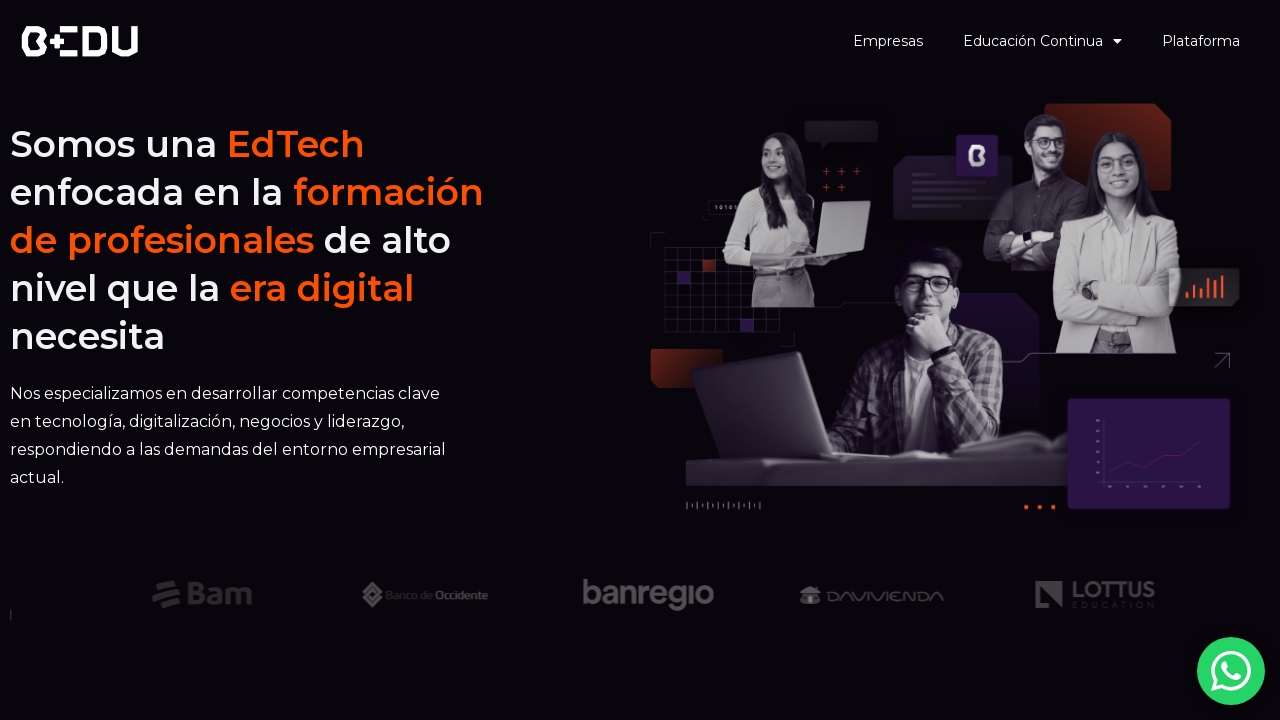

Verified body element is present on Bedu website
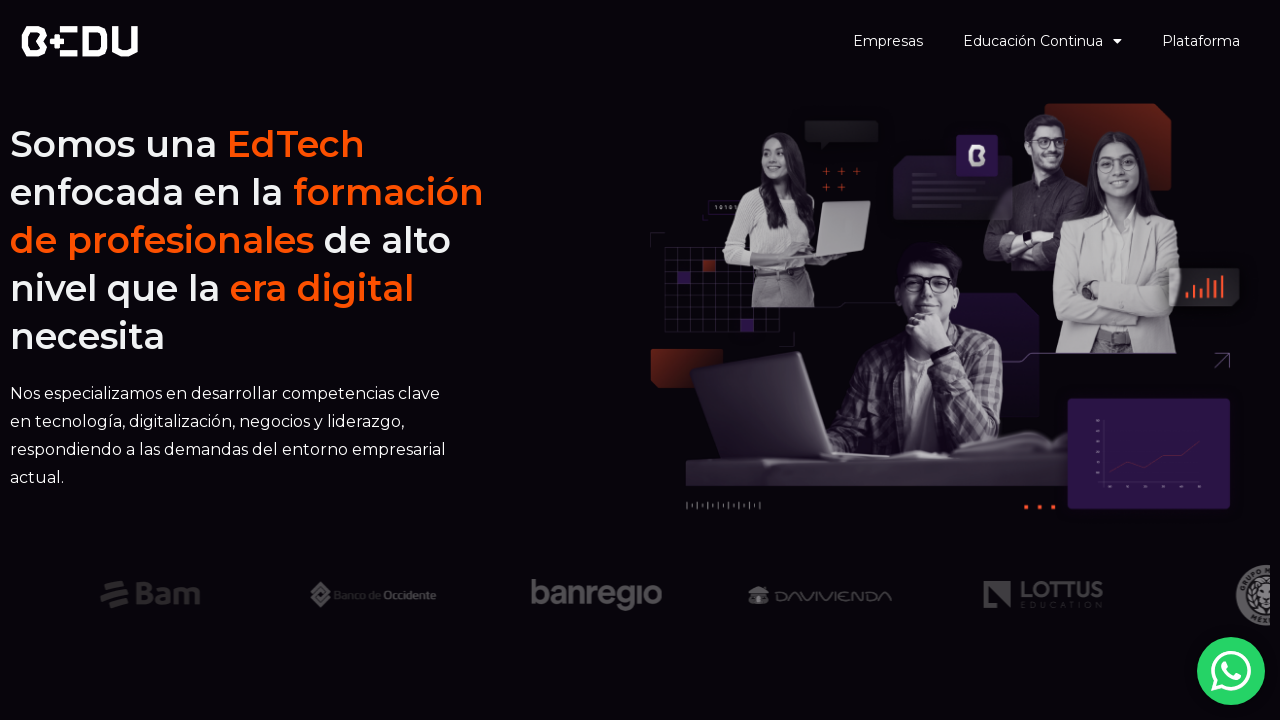

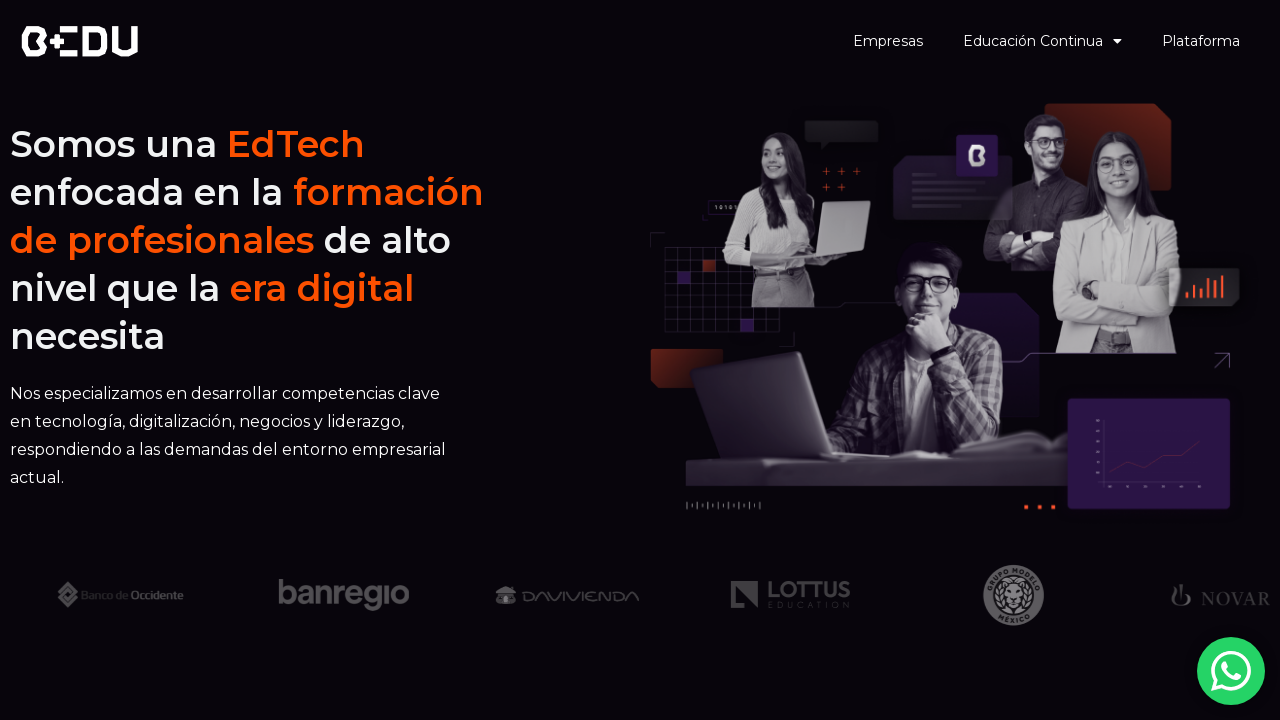